Tests the jQuery UI Selectable demo by switching to the iframe and selecting multiple list items using Ctrl+click

Starting URL: https://jqueryui.com/selectable/

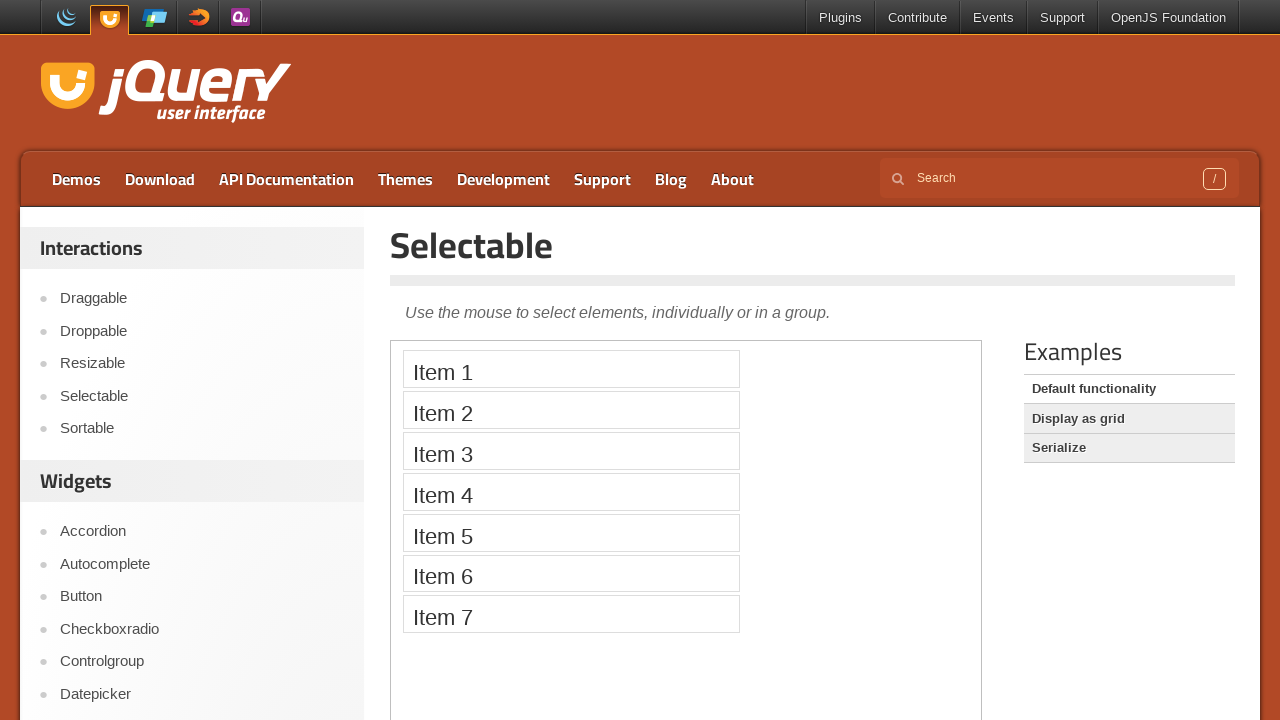

Located the demo iframe
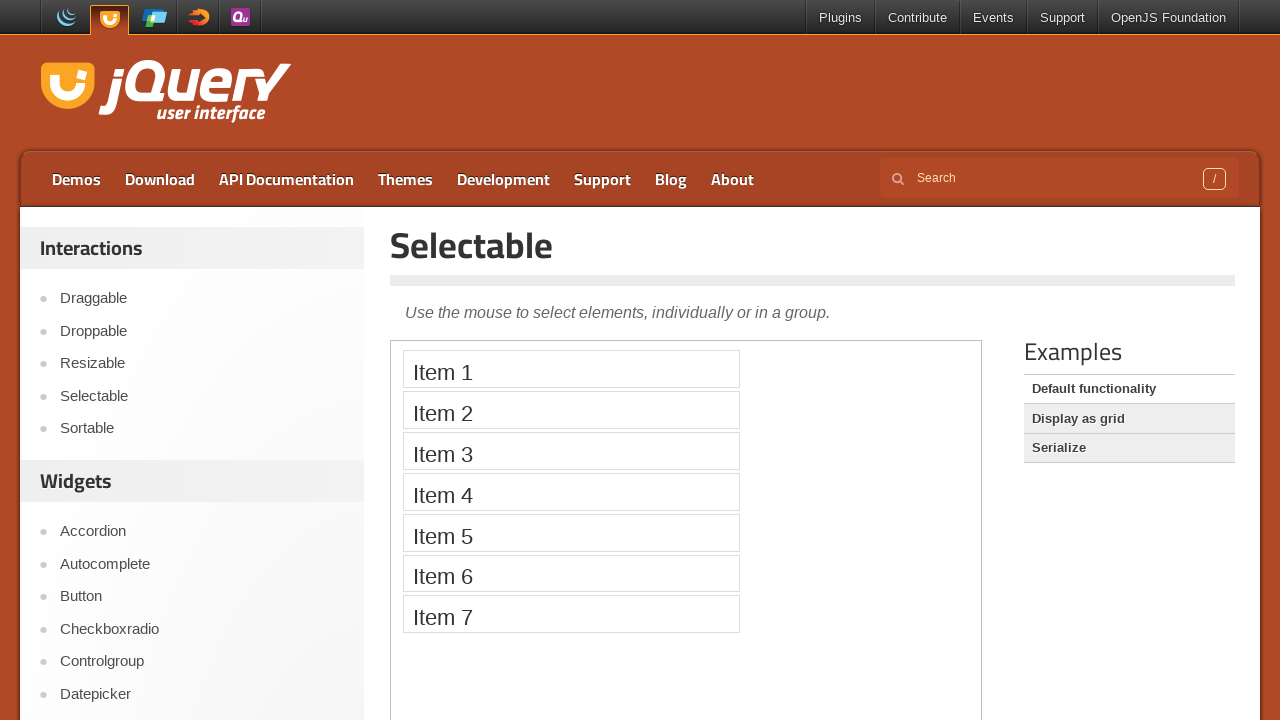

Ctrl+clicked first list item to select it at (571, 369) on iframe >> nth=0 >> internal:control=enter-frame >> xpath=//ol[@id='selectable']/
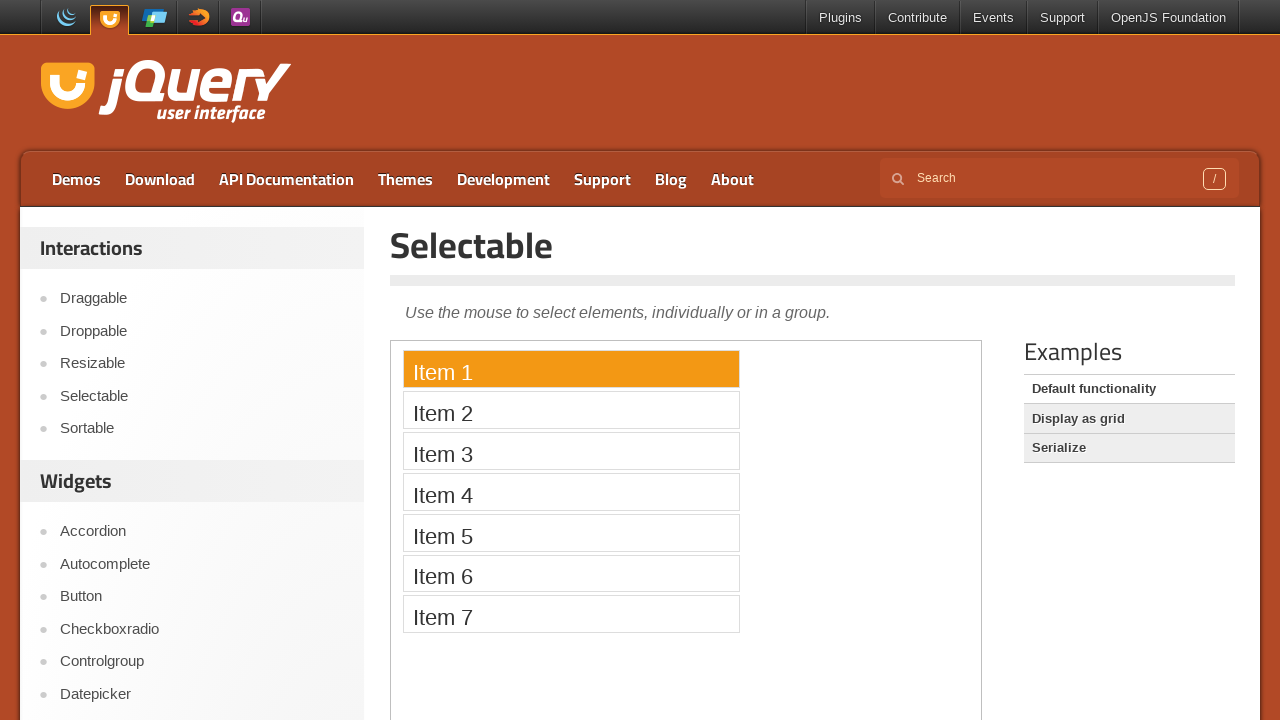

Ctrl+clicked second list item to add it to selection at (571, 410) on iframe >> nth=0 >> internal:control=enter-frame >> xpath=//ol[@id='selectable']/
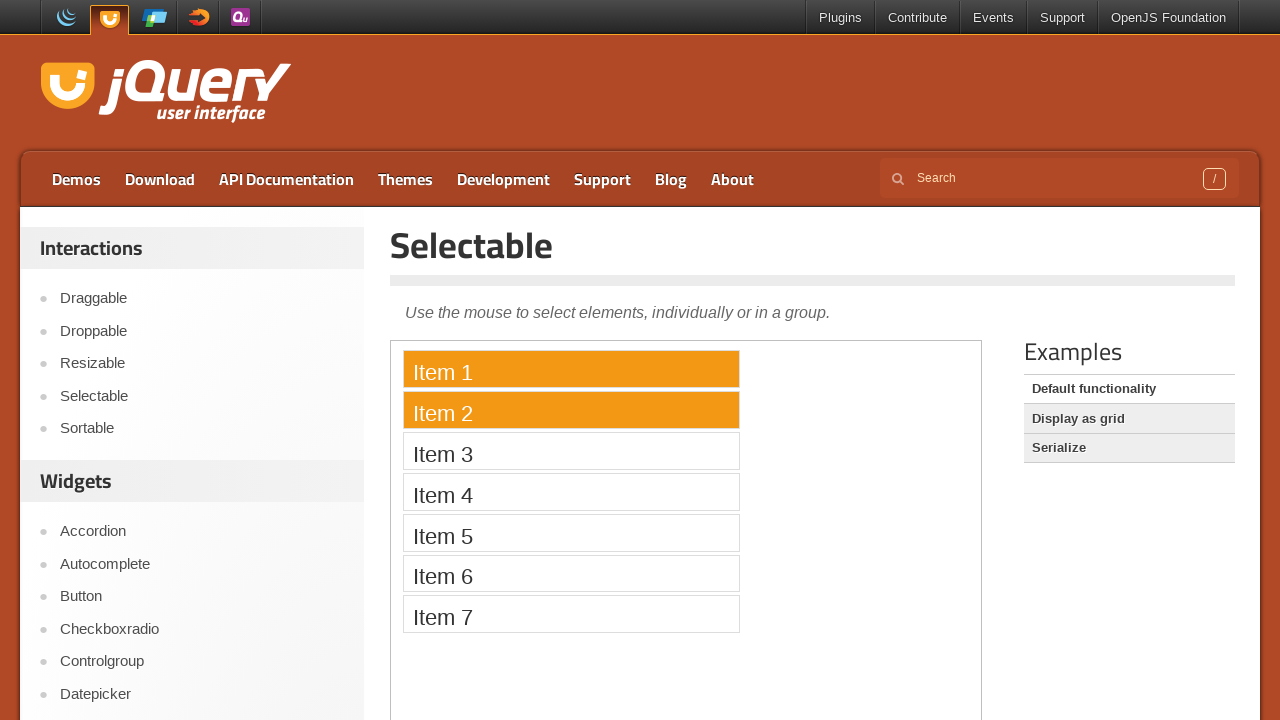

Ctrl+clicked third list item to add it to selection at (571, 451) on iframe >> nth=0 >> internal:control=enter-frame >> xpath=//ol[@id='selectable']/
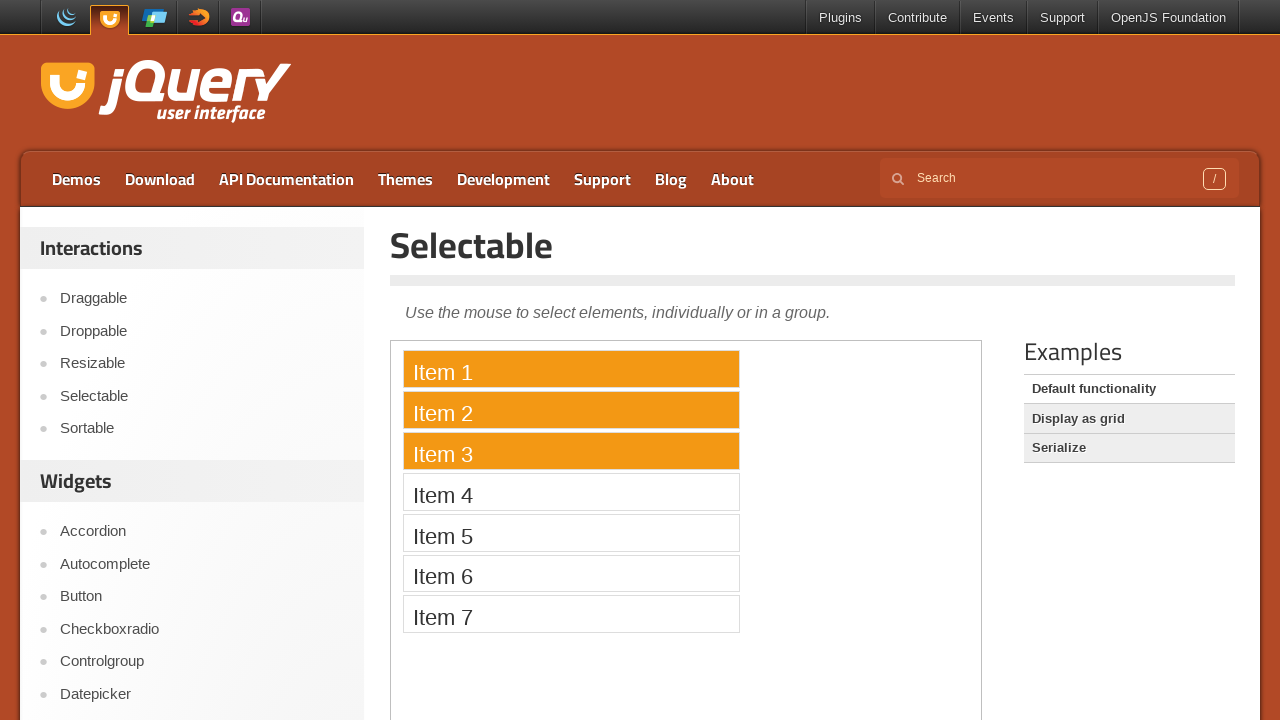

Ctrl+clicked fourth list item to add it to selection at (571, 492) on iframe >> nth=0 >> internal:control=enter-frame >> xpath=//ol[@id='selectable']/
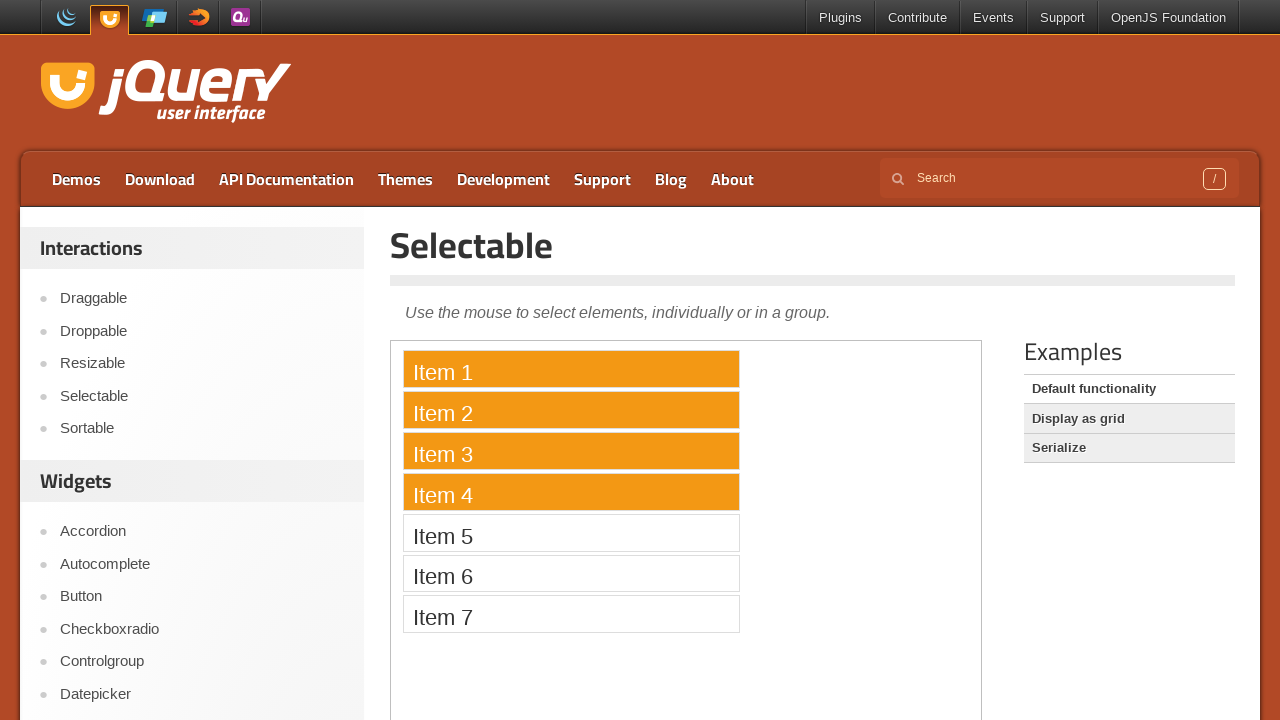

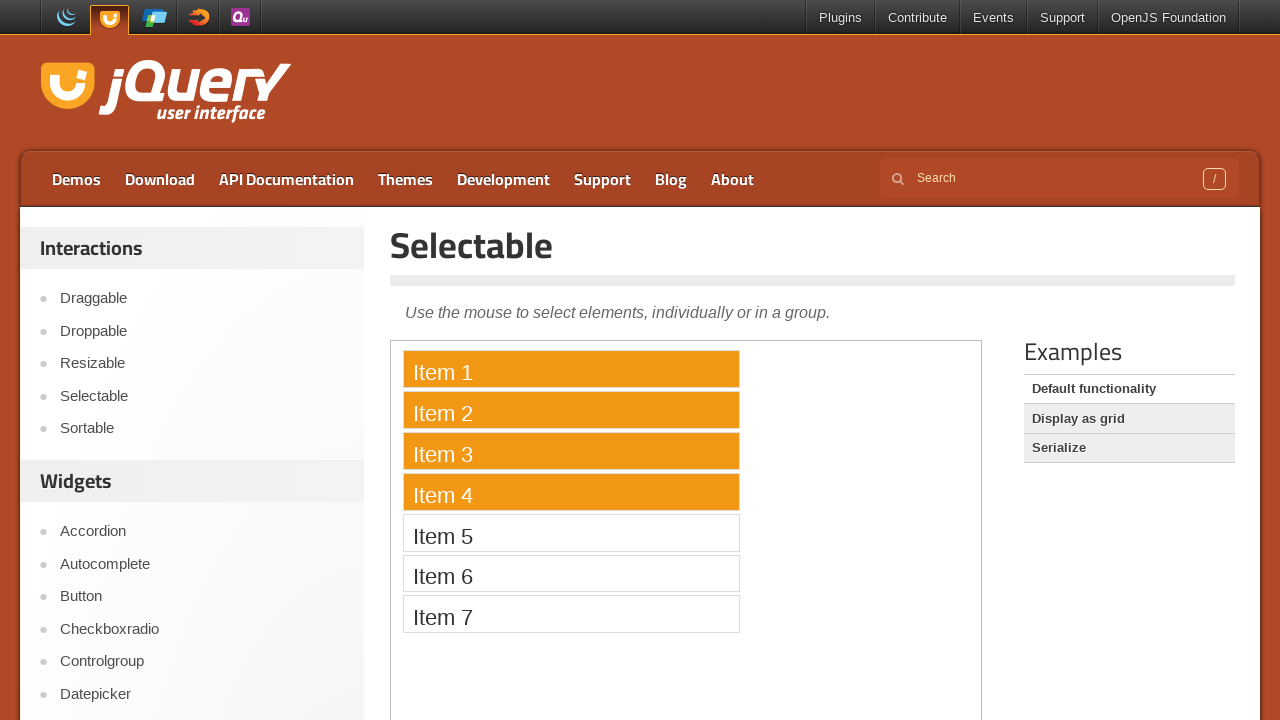